Tests the second checkbox by verifying it starts checked, then clicking it to uncheck it

Starting URL: https://the-internet.herokuapp.com/checkboxes

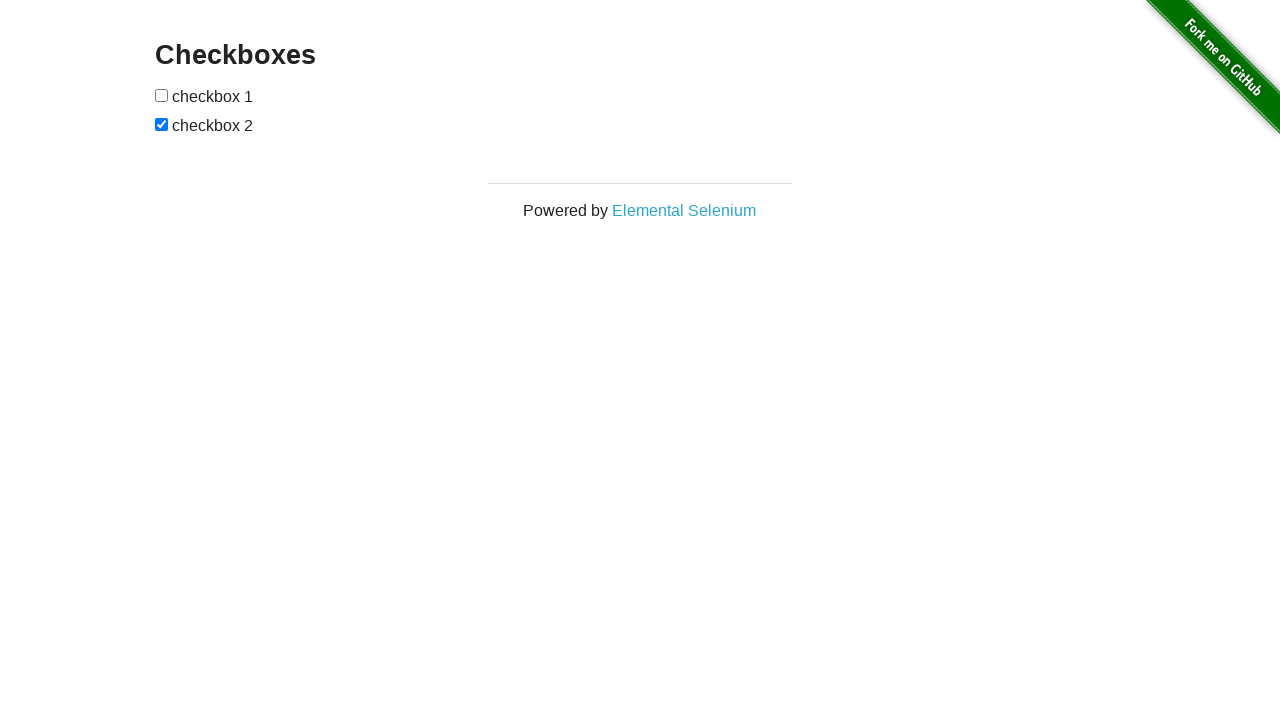

Navigated to checkboxes page
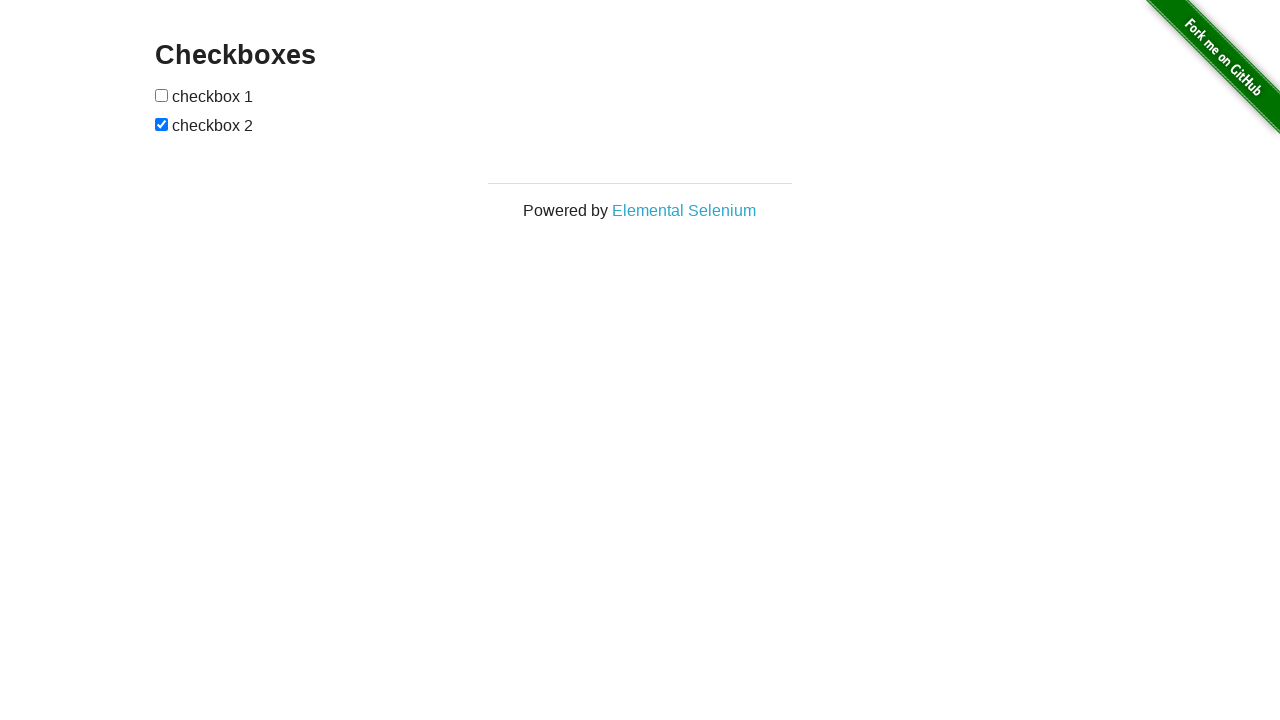

Retrieved all checkboxes on the page
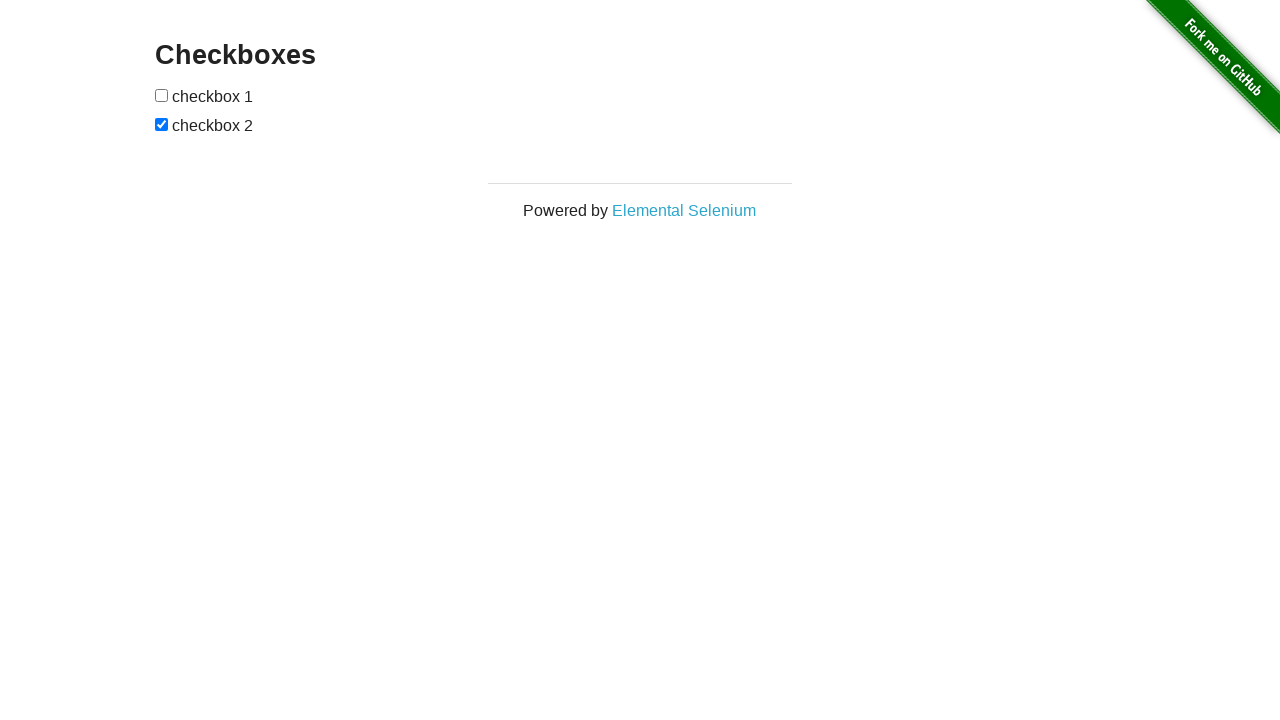

Accessed the second checkbox
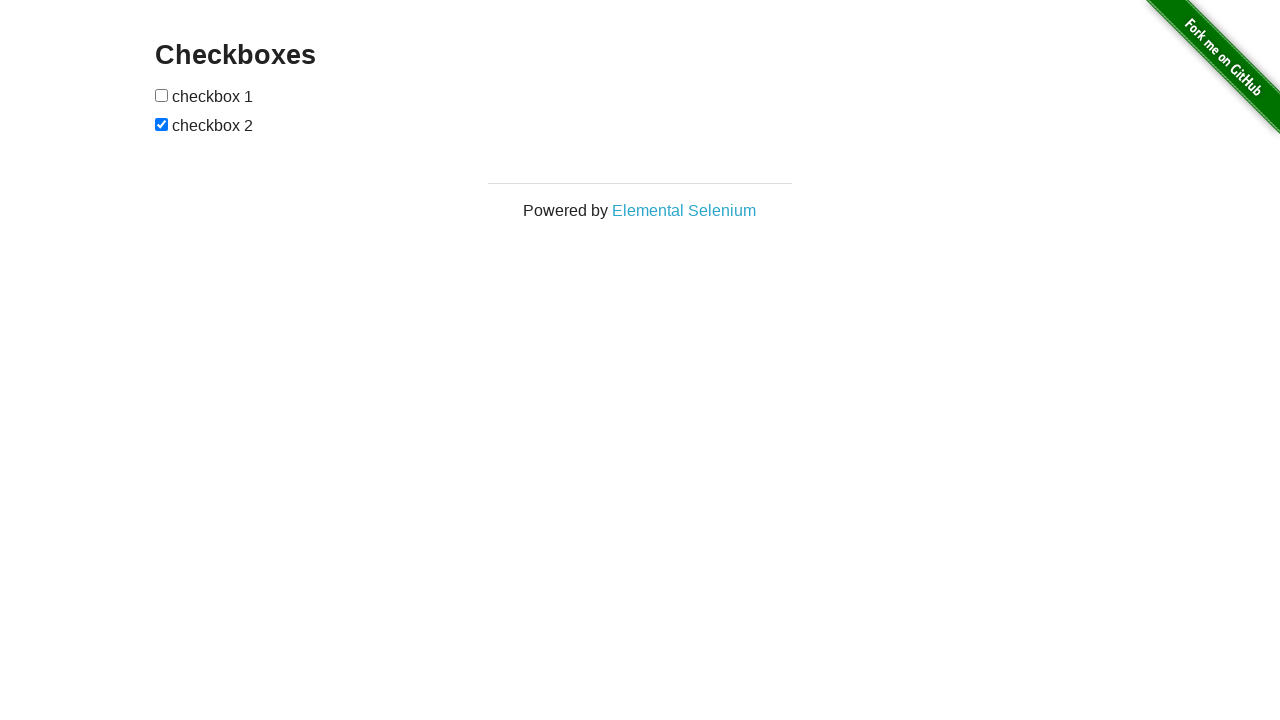

Verified second checkbox is visible
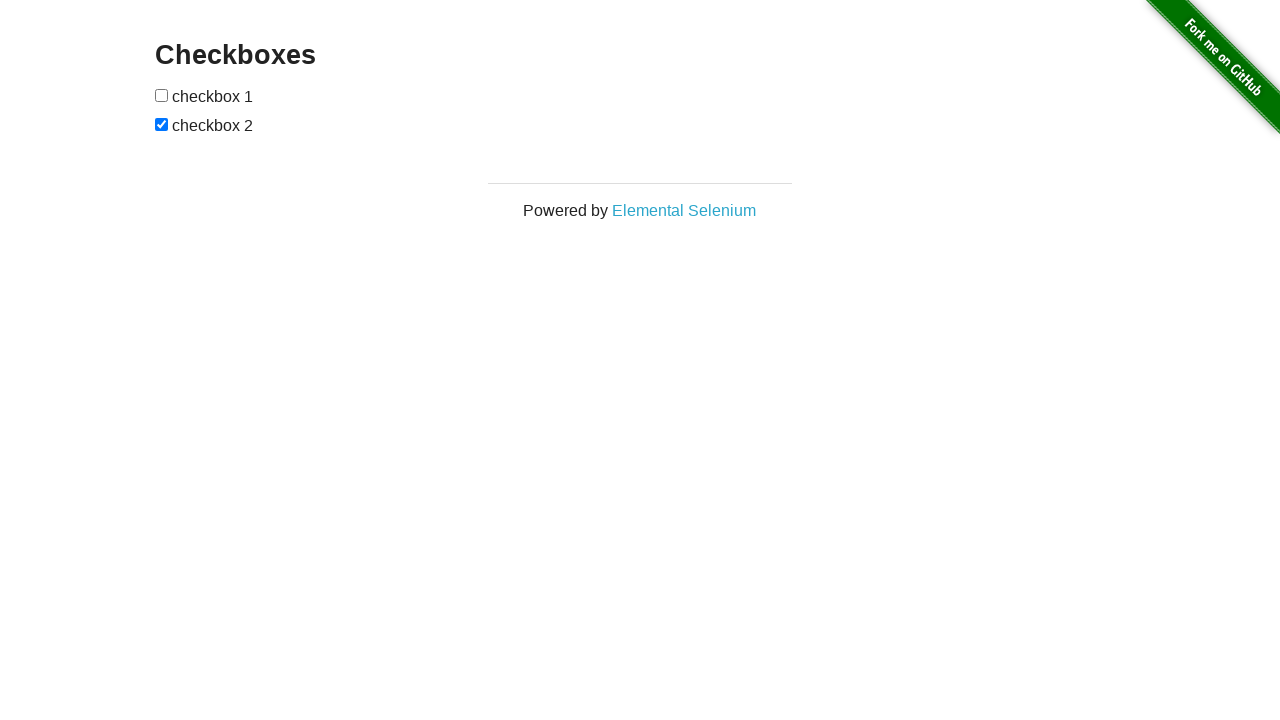

Confirmed second checkbox starts in checked state
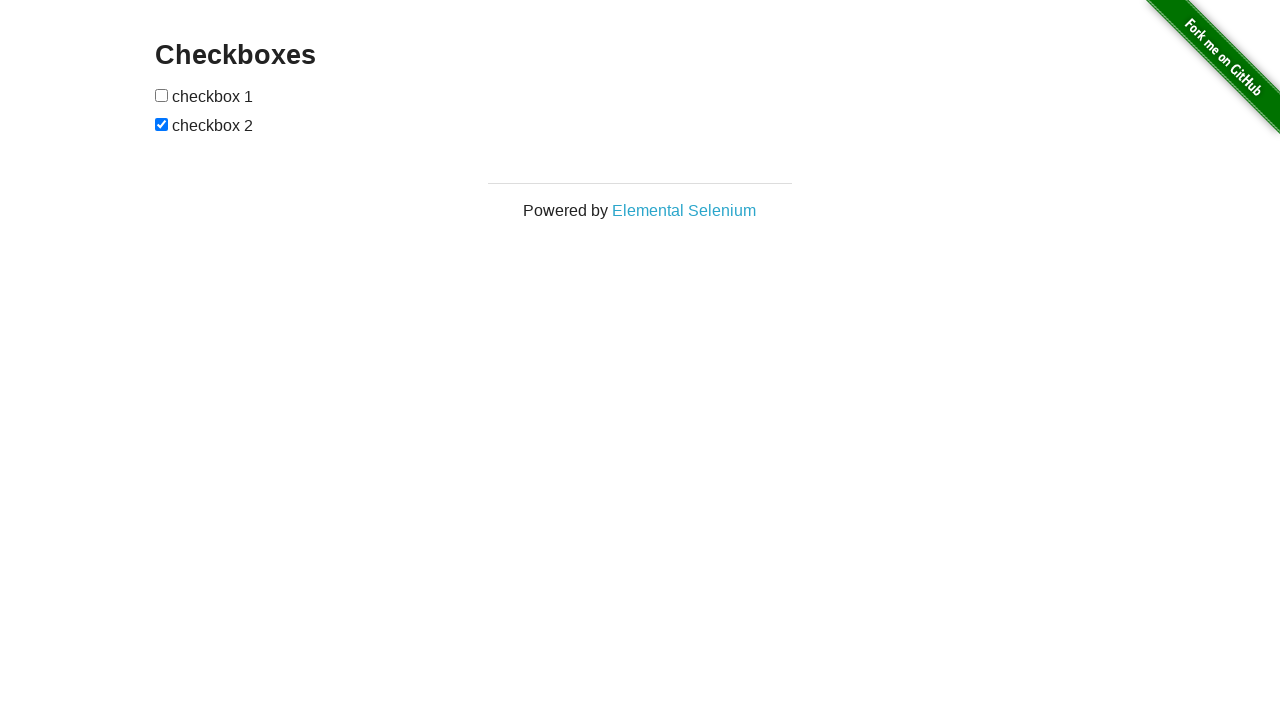

Clicked second checkbox to uncheck it at (162, 124) on [type='checkbox'] >> nth=1
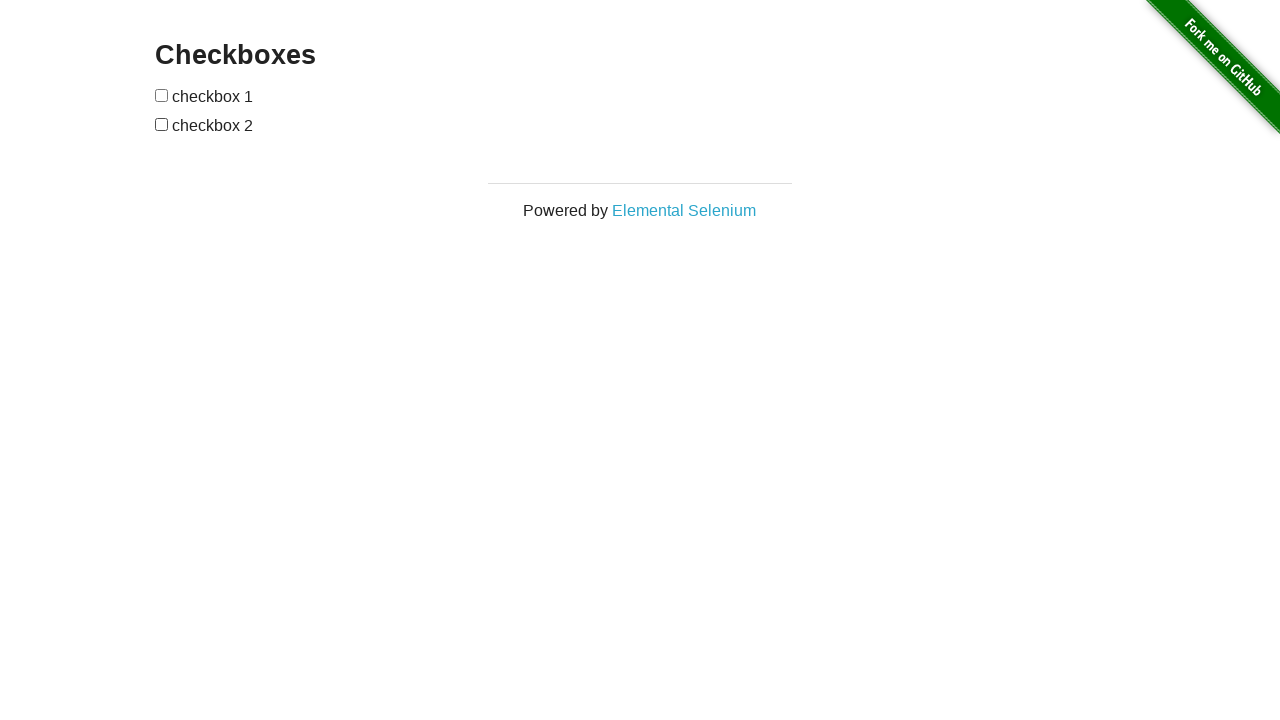

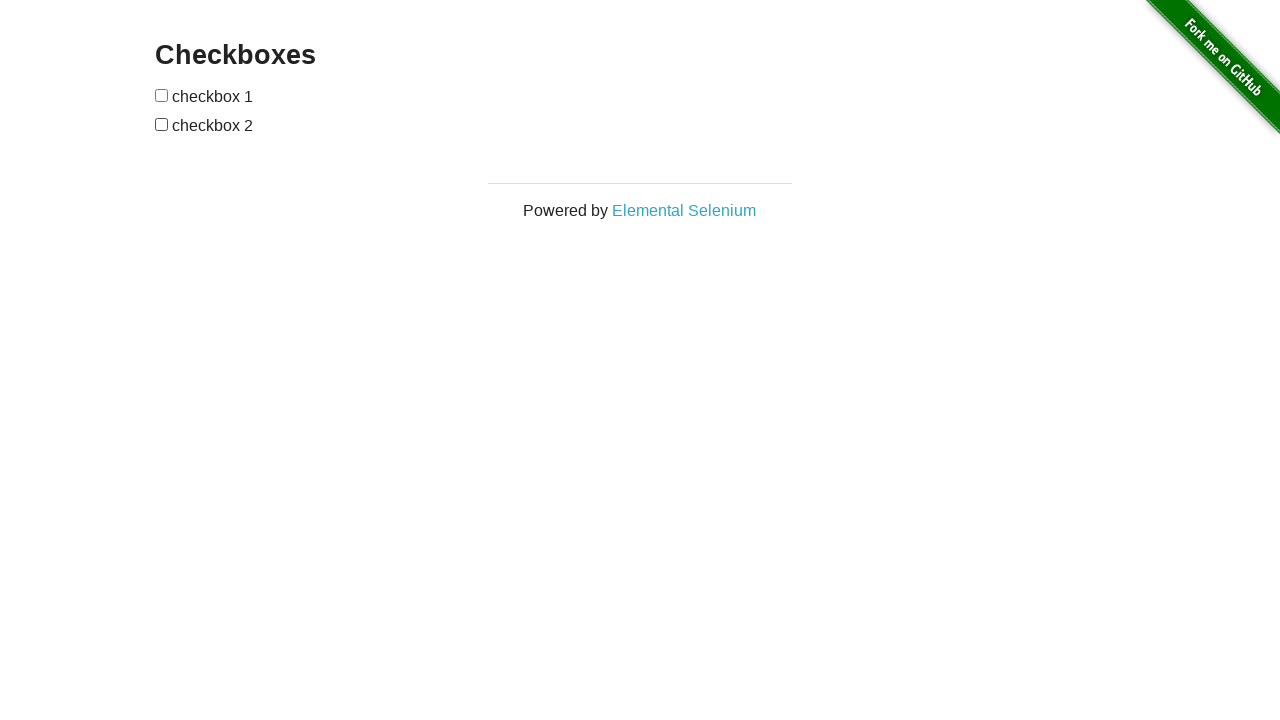